Tests the forgot password form by entering an email address and submitting the form

Starting URL: https://practice.cydeo.com/forgot_password

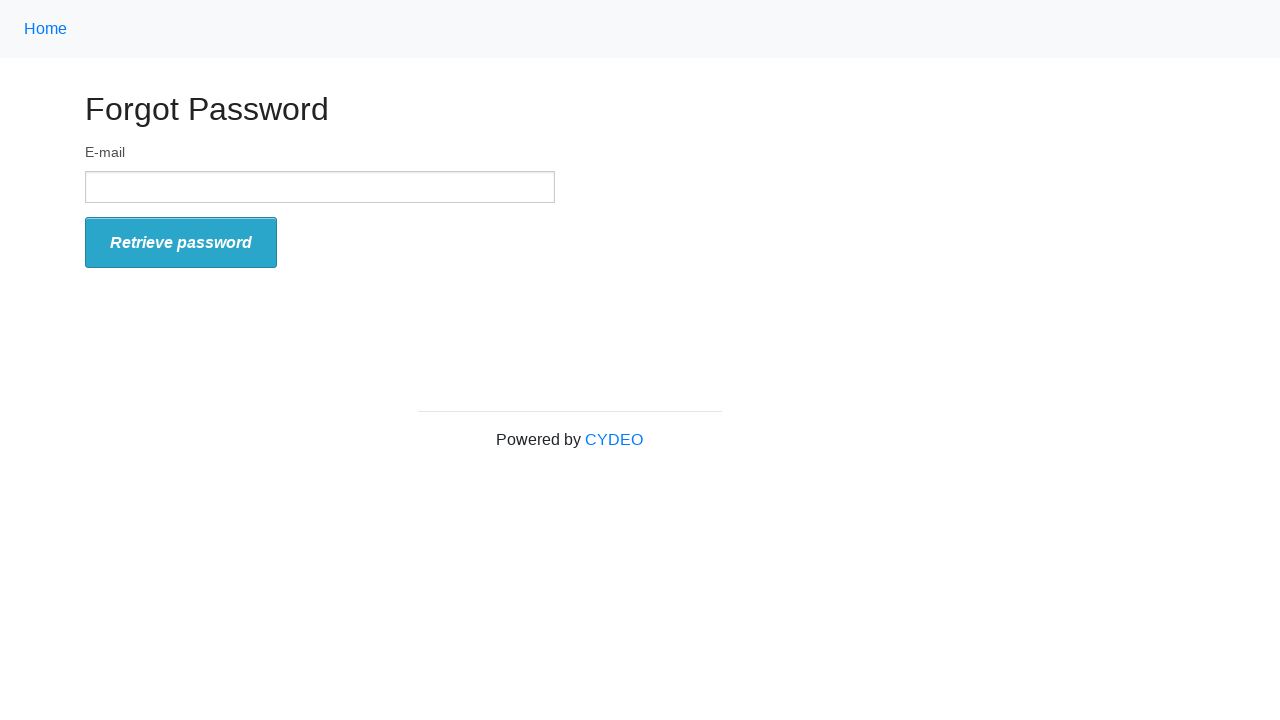

Entered email address 'user@email.com' in the email field on input[name='email']
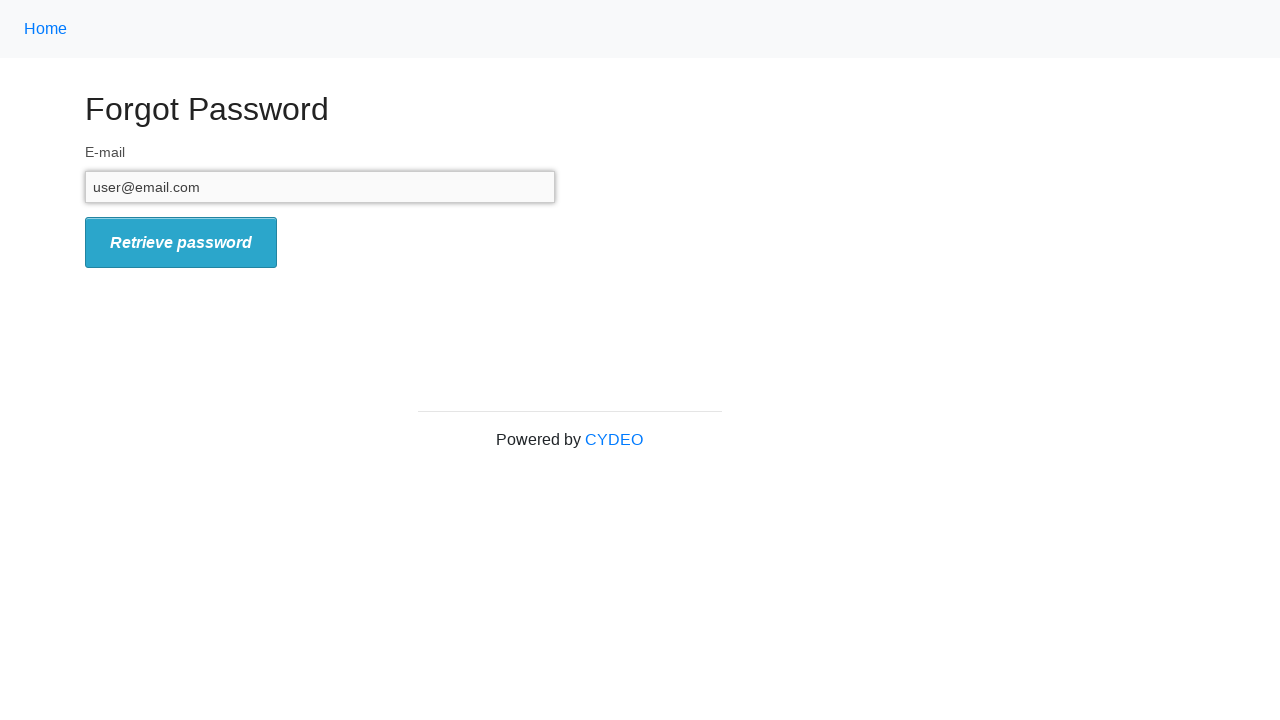

Clicked the submit button to submit the forgot password form at (181, 243) on button#form_submit.radius
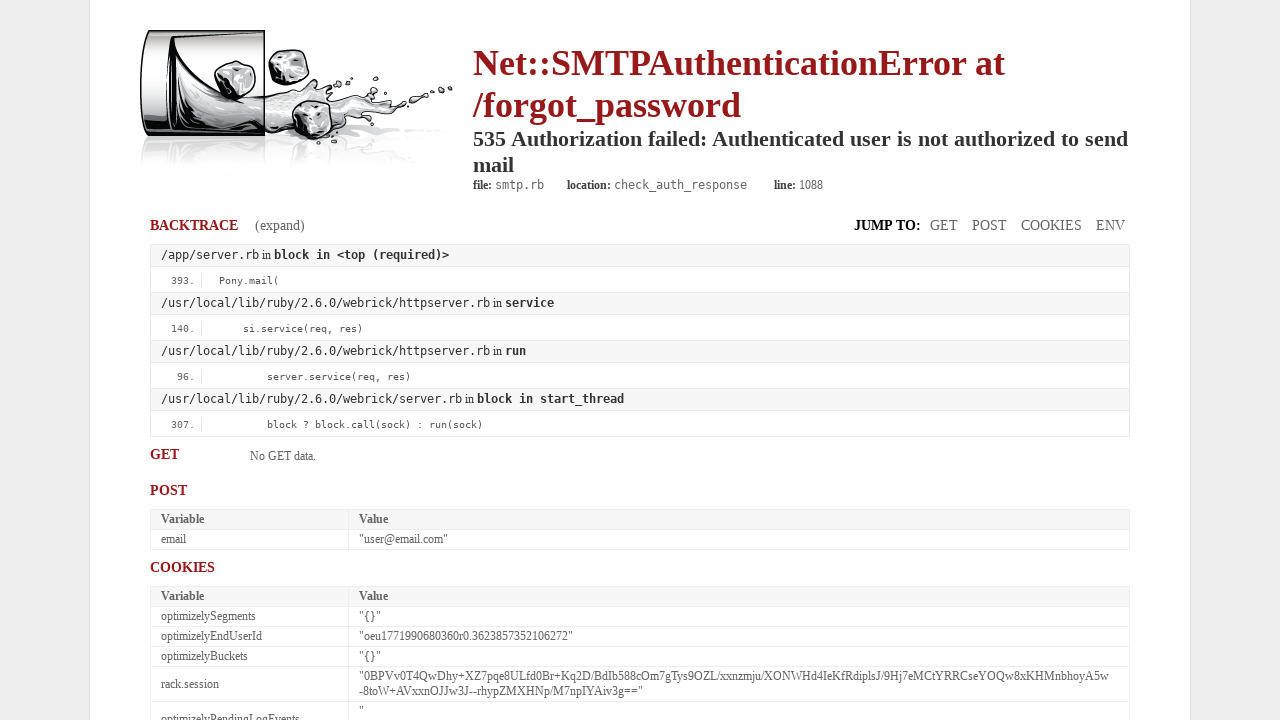

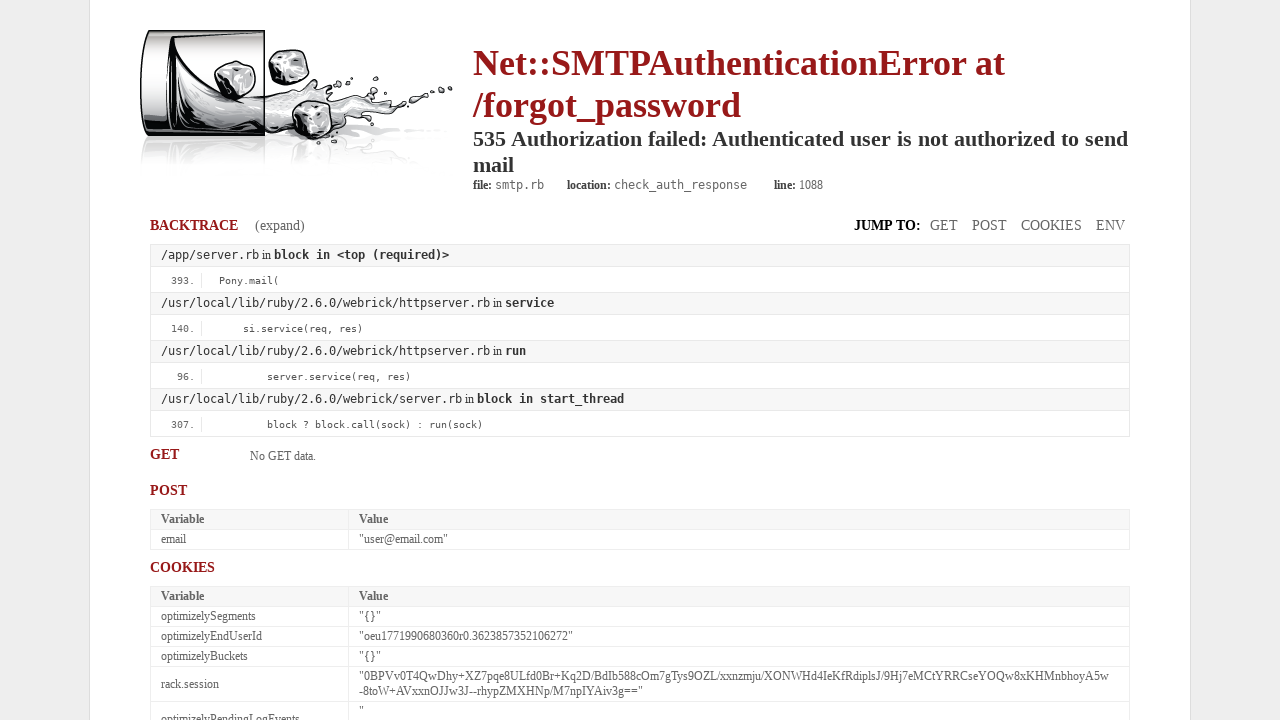